Clicks Submit Language button without filling required fields and verifies the error message format and capitalization

Starting URL: http://www.99-bottles-of-beer.net/submitnewlanguage.html

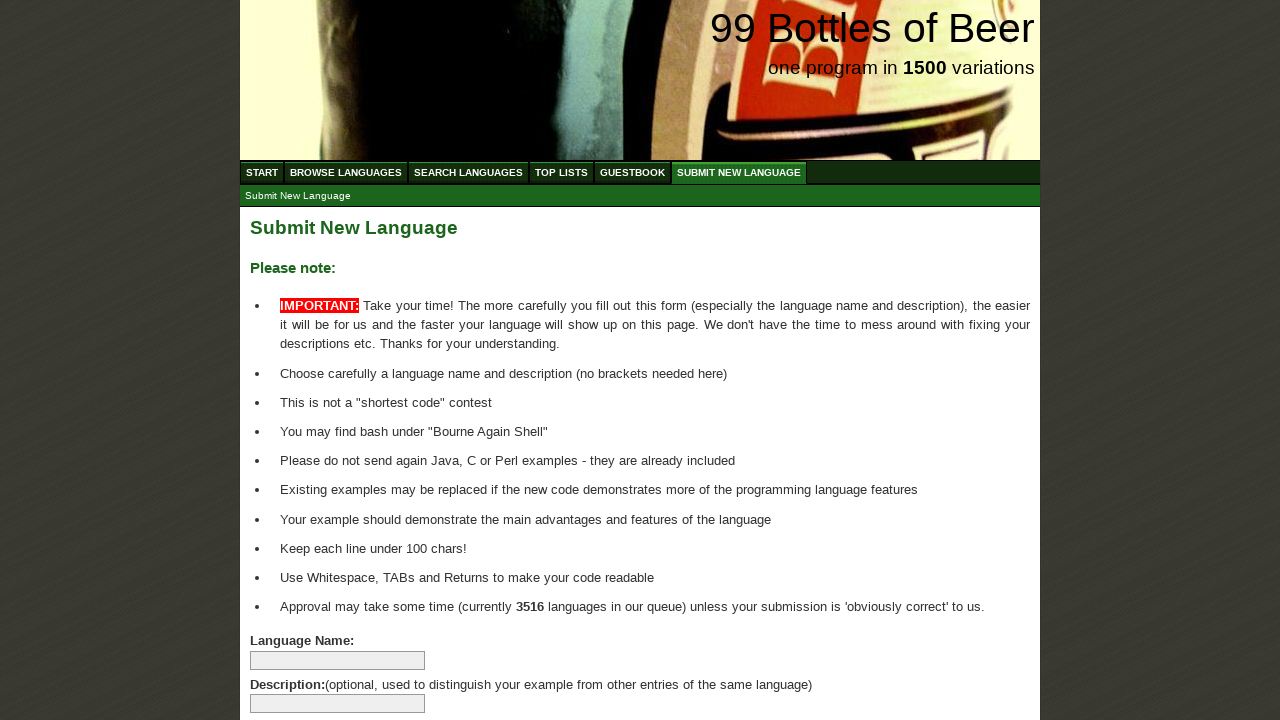

Clicked Submit Language button without filling required fields at (294, 665) on xpath=//input[@type='submit']
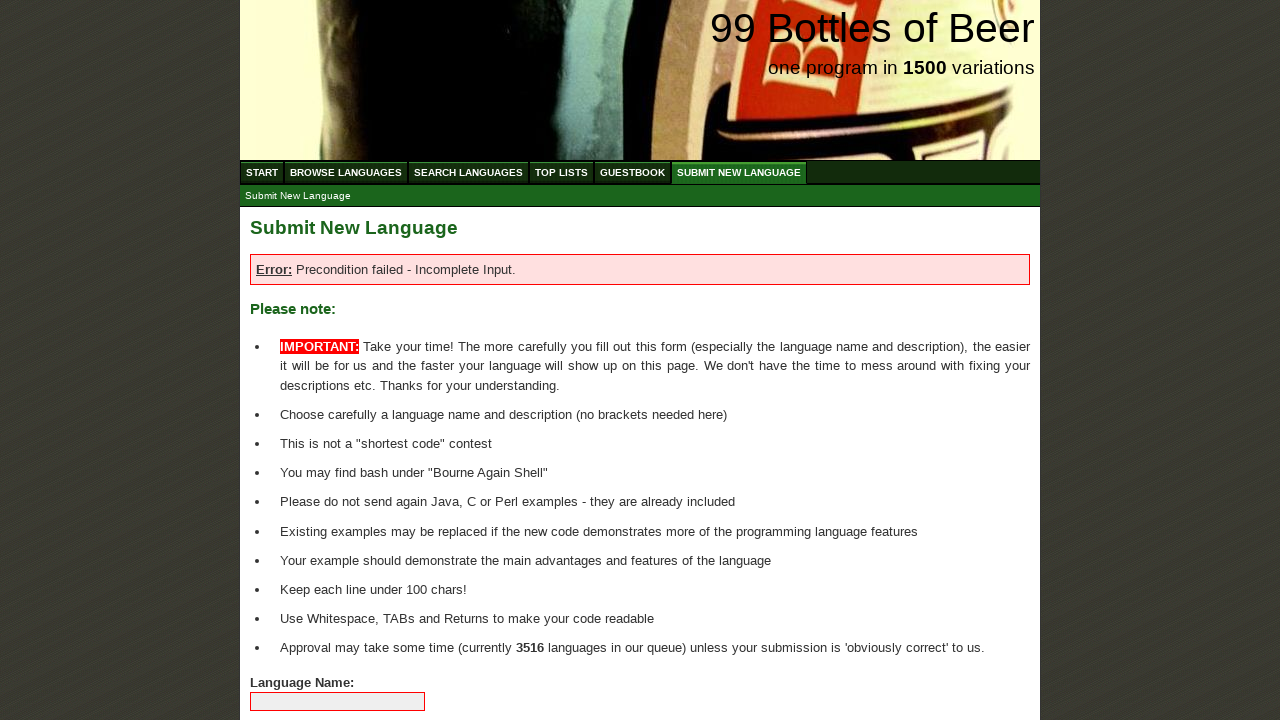

Waited for error message element to appear
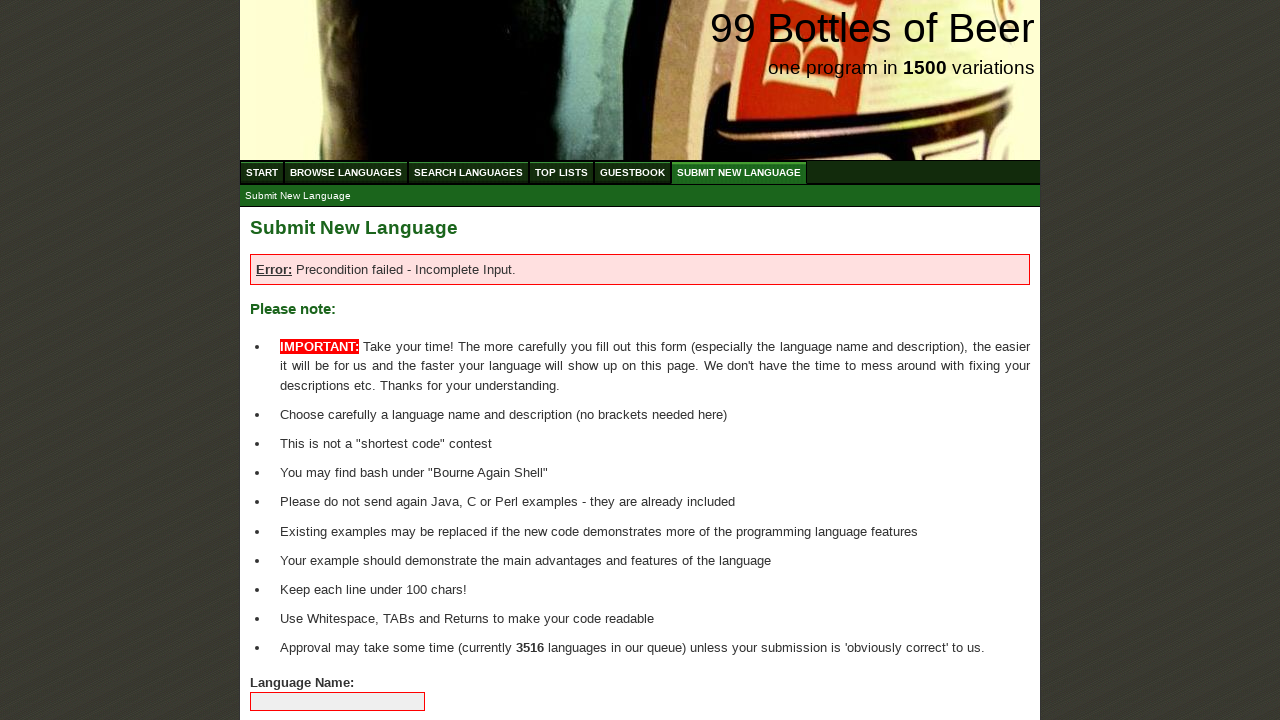

Retrieved error message text: 'Error: Precondition failed - Incomplete Input.'
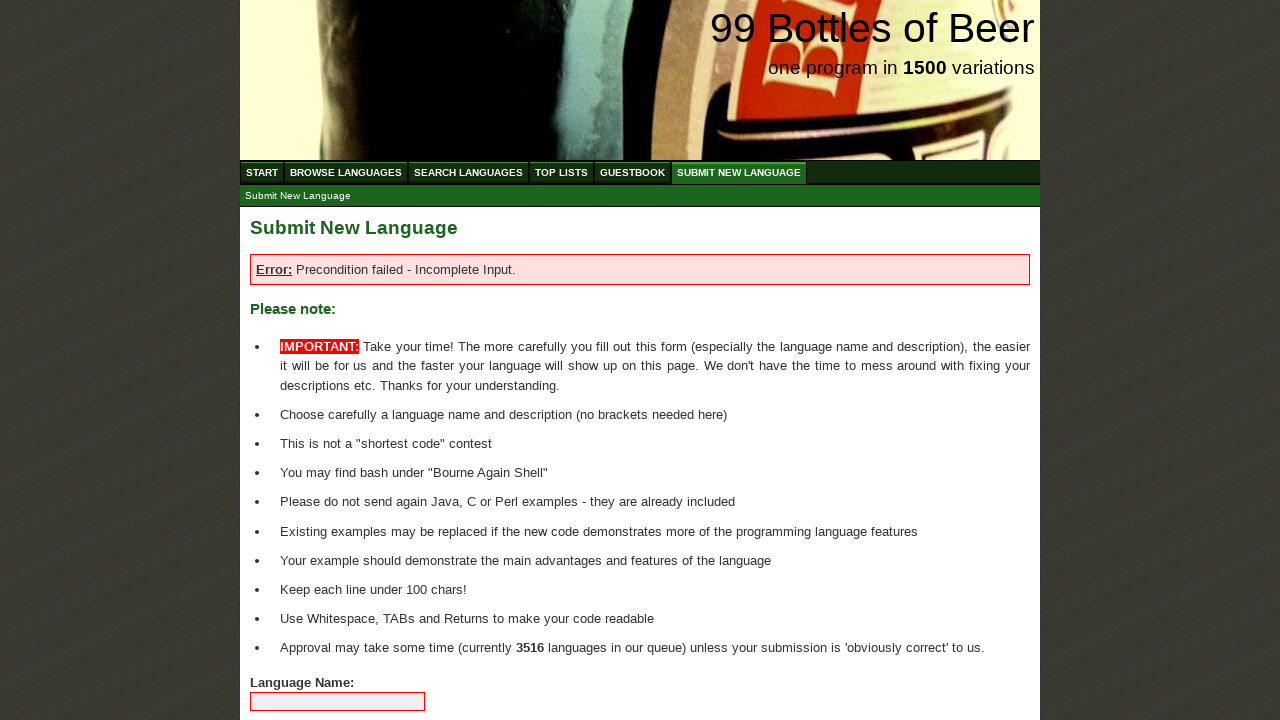

Verified error message starts with 'Error'
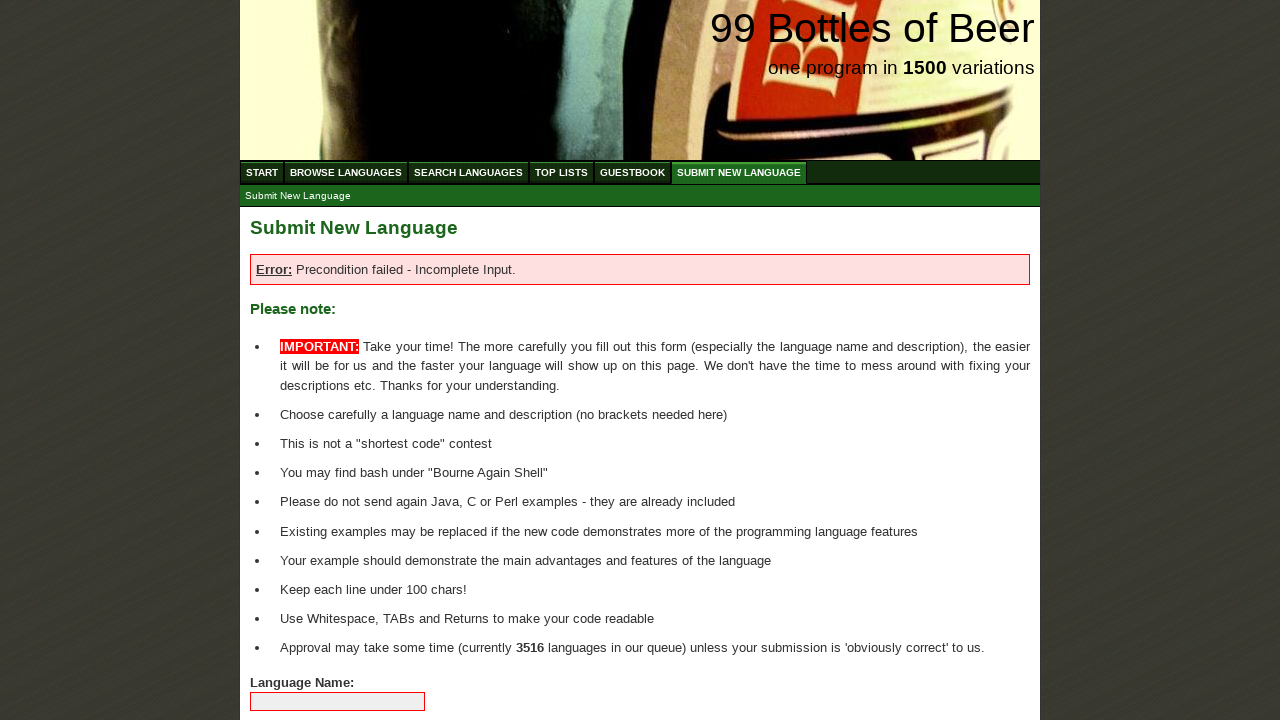

Verified error message contains 'Precondition'
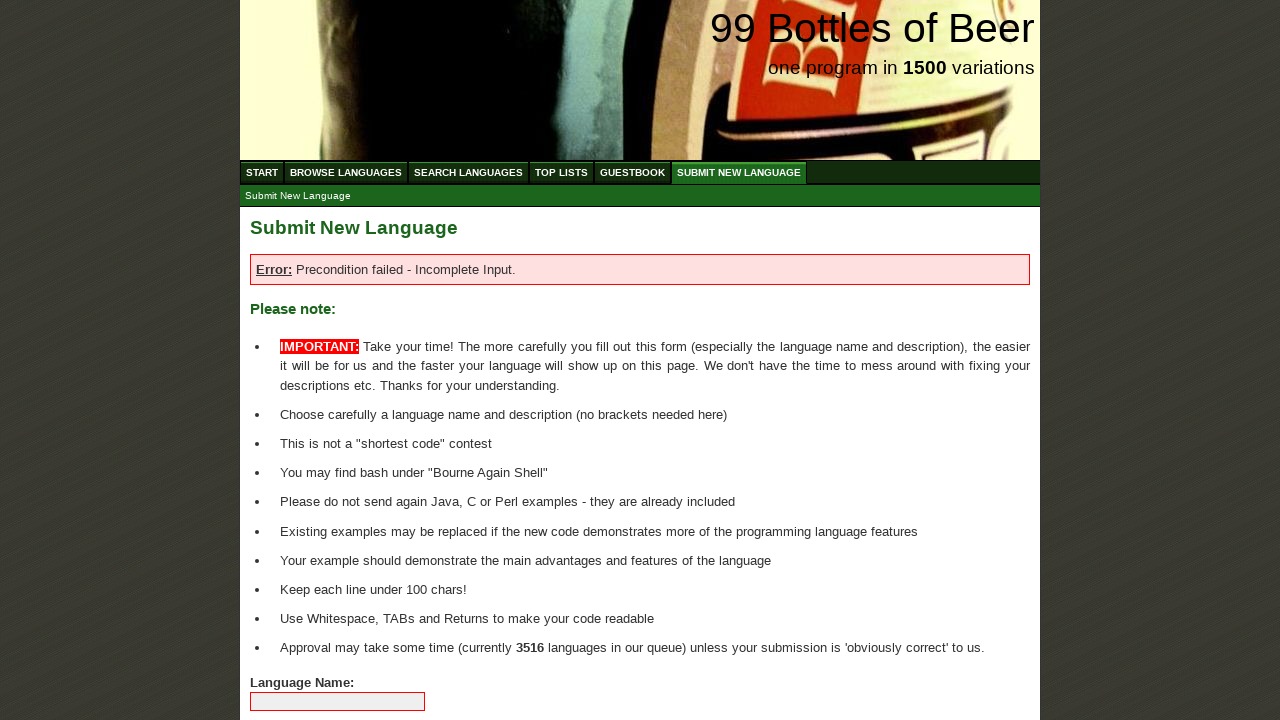

Verified error message contains 'Incomplete'
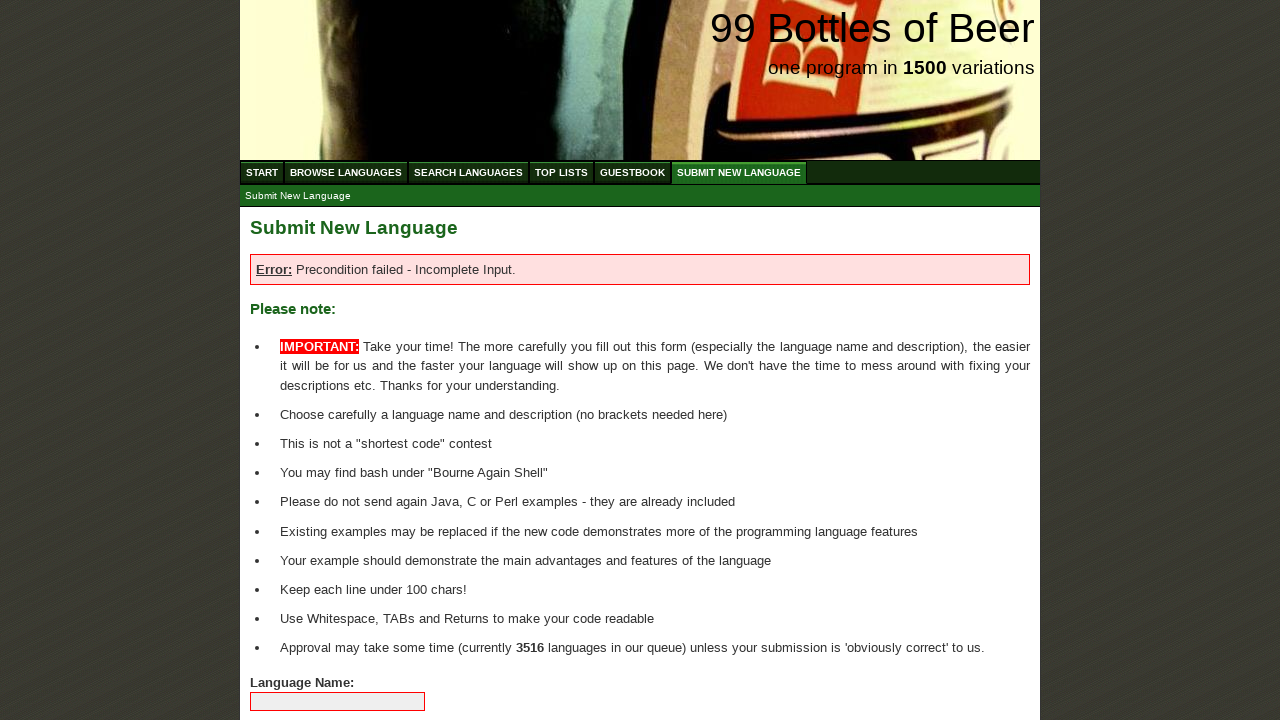

Verified error message contains 'Input'
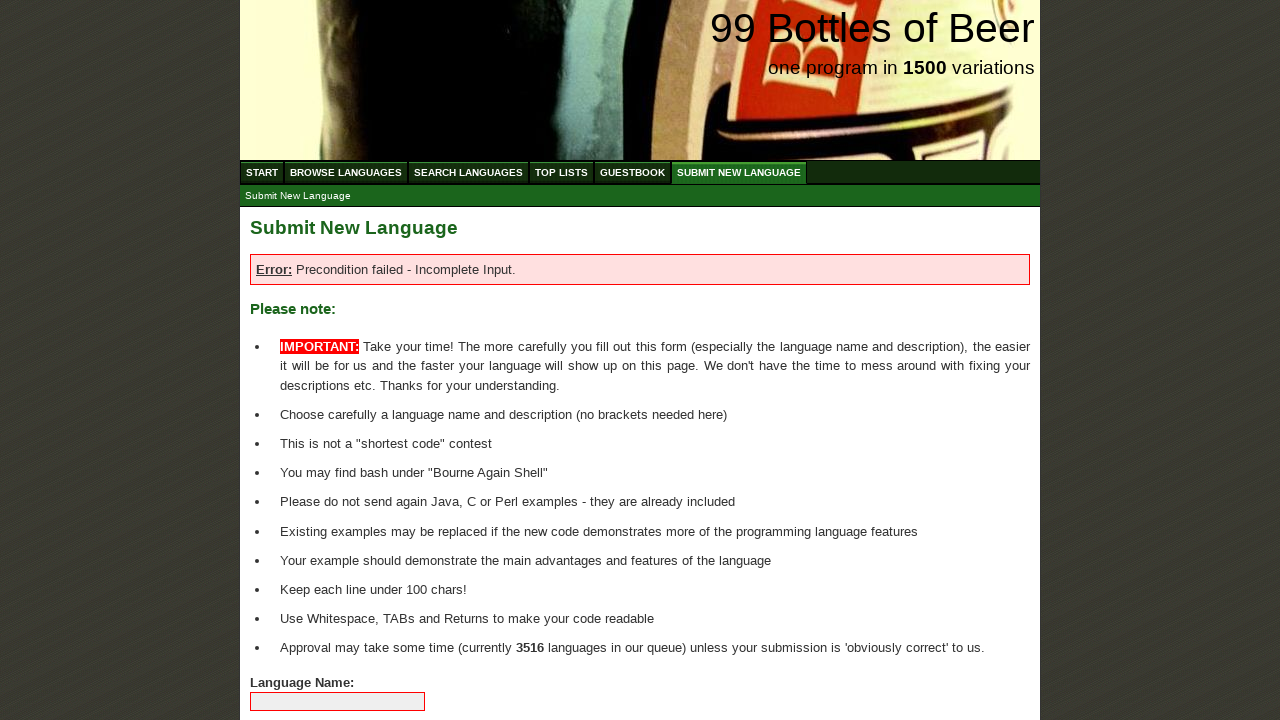

Verified error message contains lowercase 'failed'
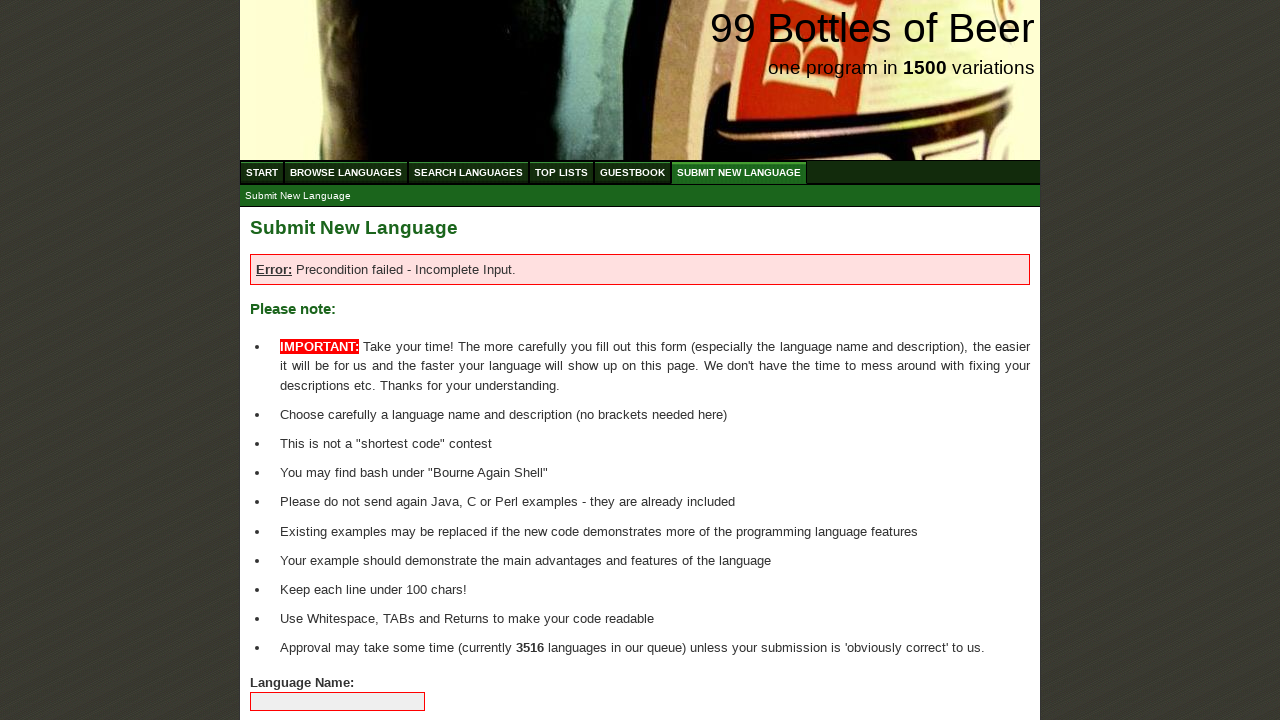

Verified error message has colon after 'Error'
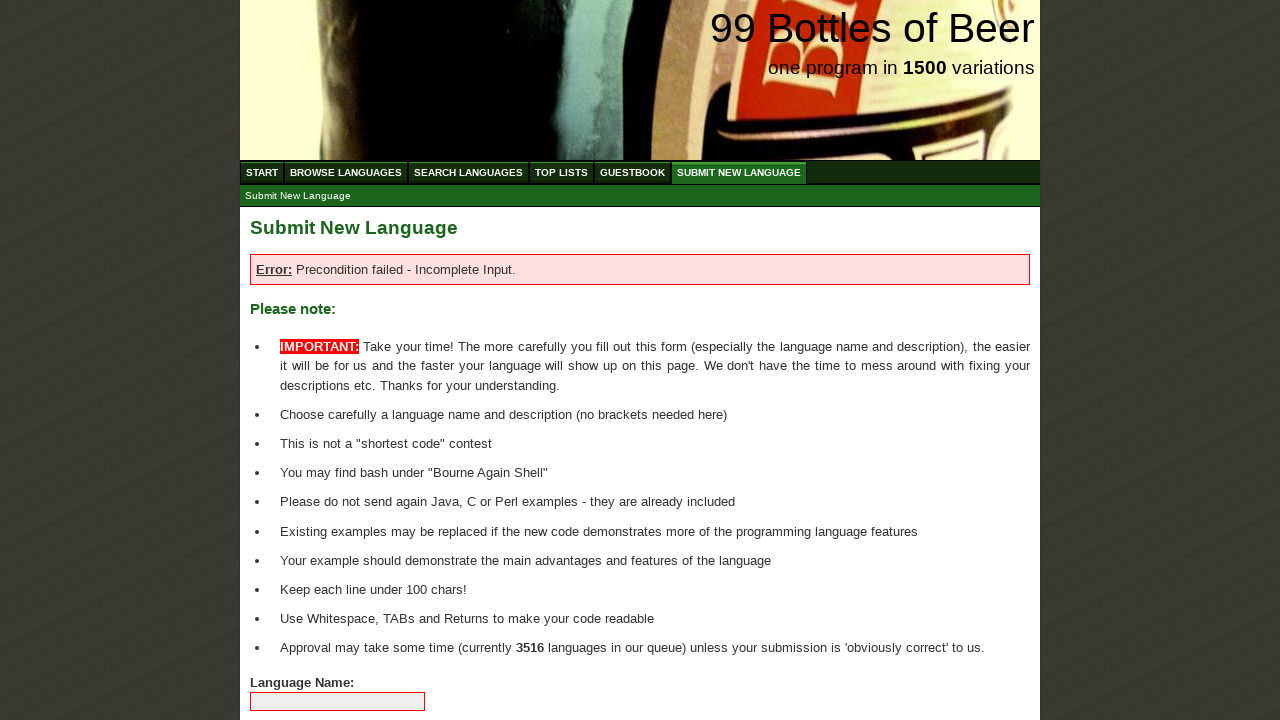

Verified error message has dash between 'failed' and 'Incomplete'
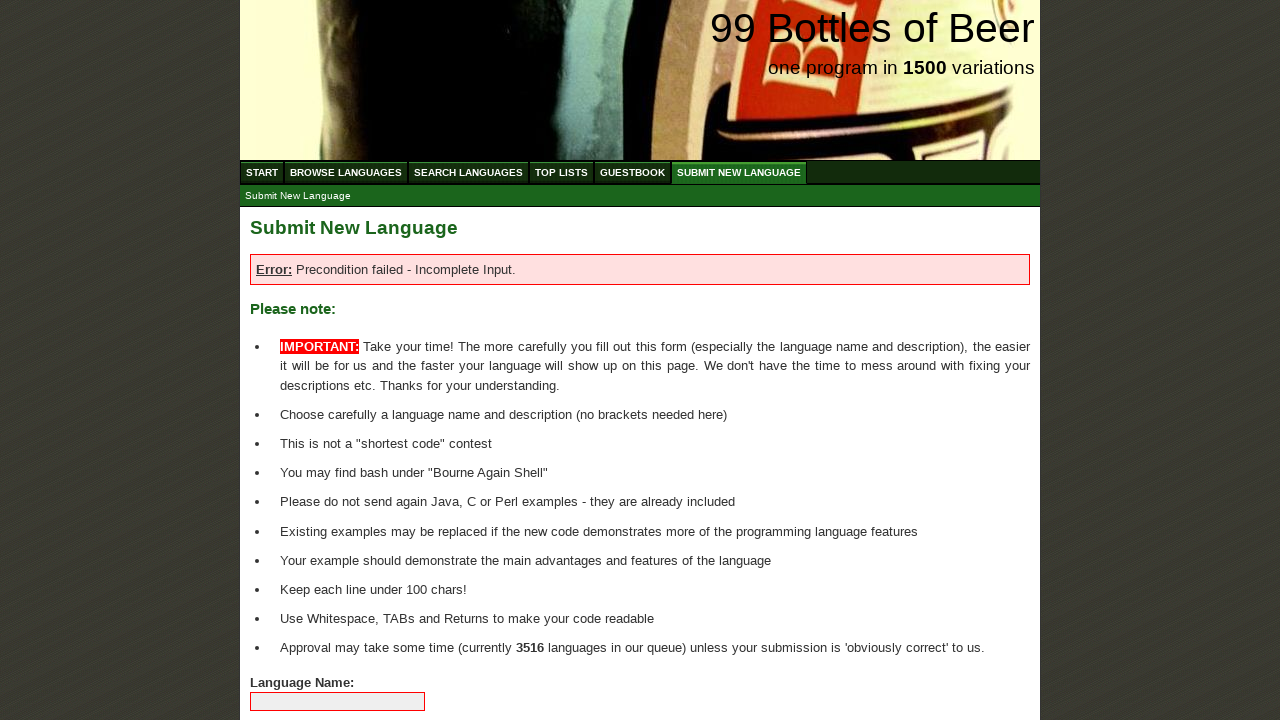

Verified error message ends with period
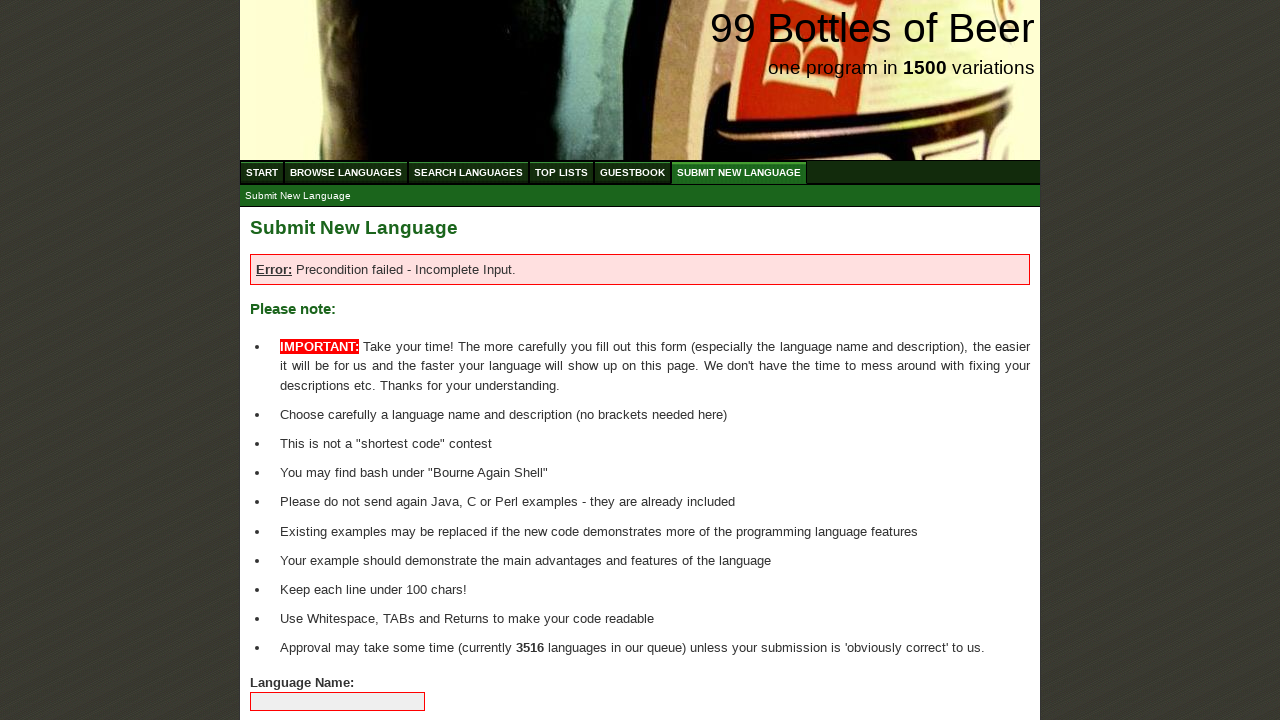

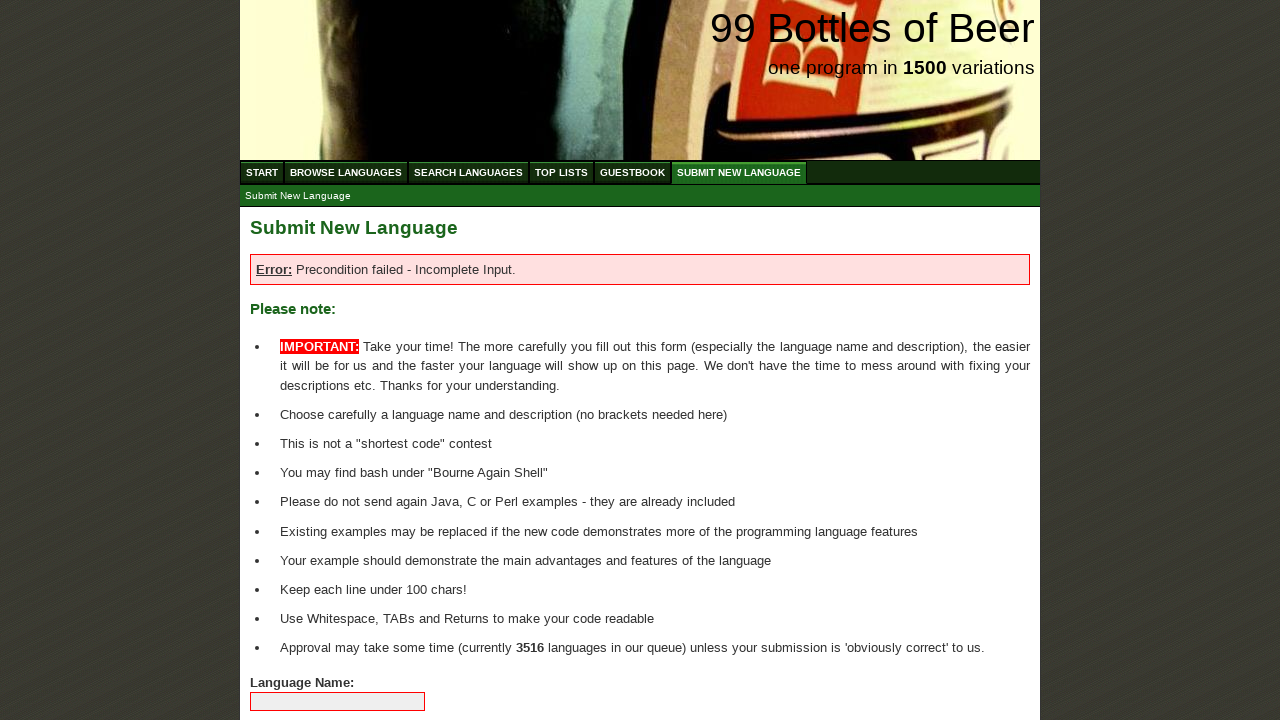